Tests Microsoft search functionality by searching for "Eric Falsken"

Starting URL: http://www.microsoft.com

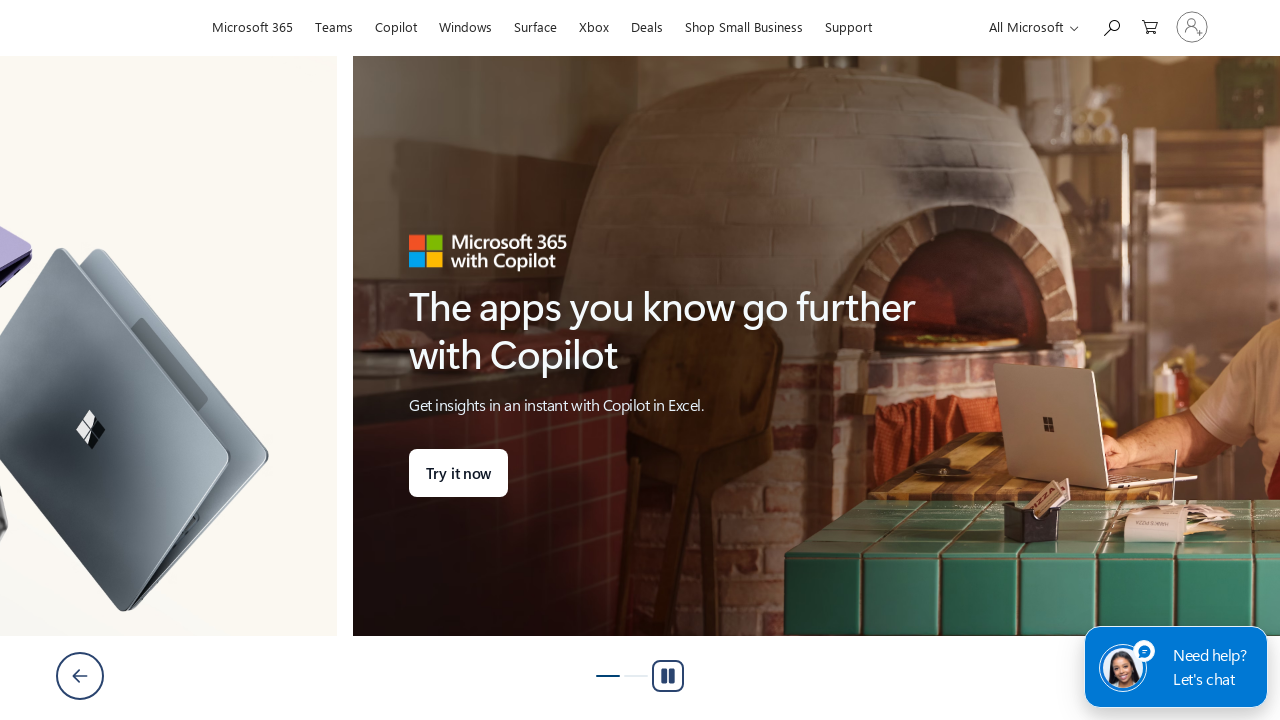

Clicked search icon to expand searchbox at (1111, 26) on #search
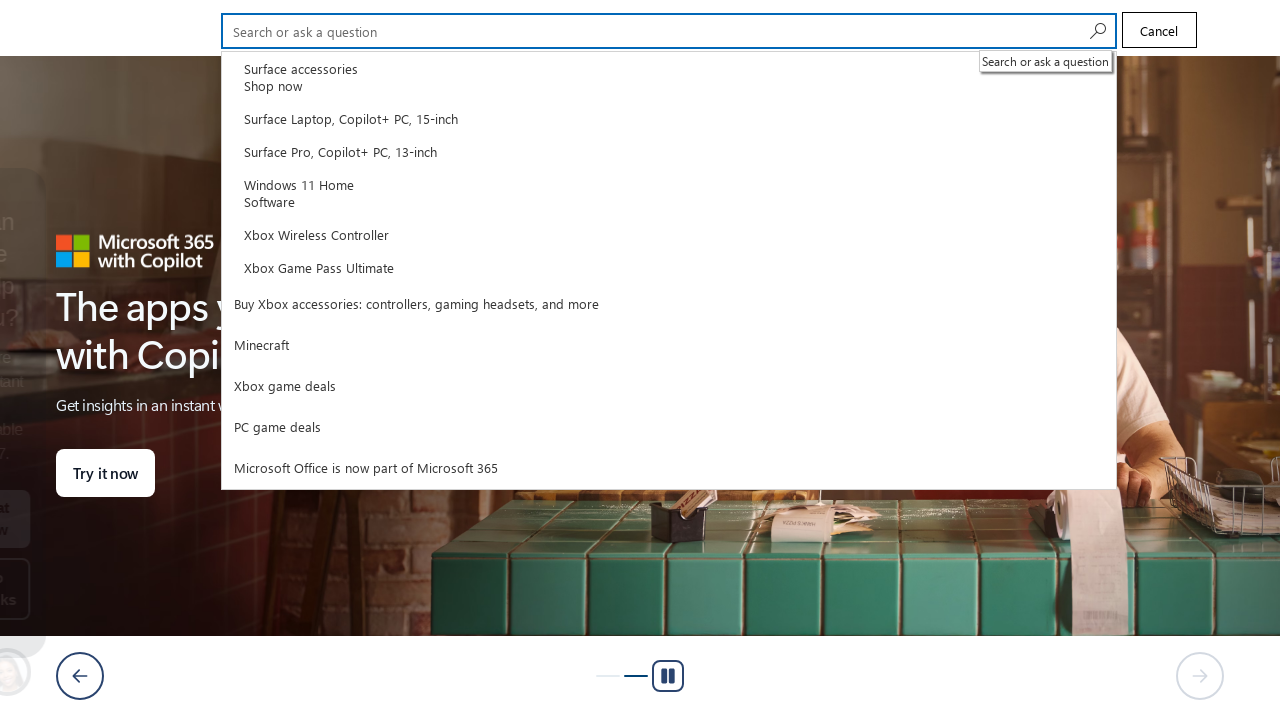

Filled search field with 'Eric Falsken' on #cli_shellHeaderSearchInput
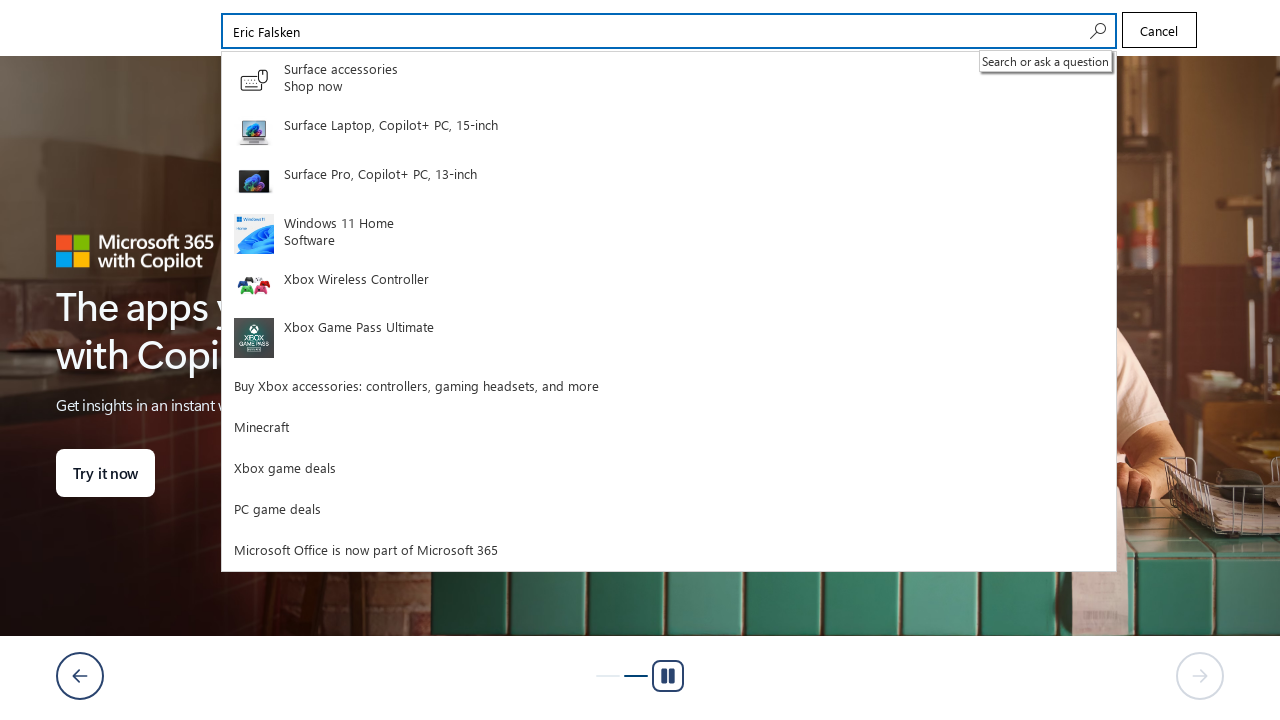

Clicked search button to execute search at (1096, 31) on #search
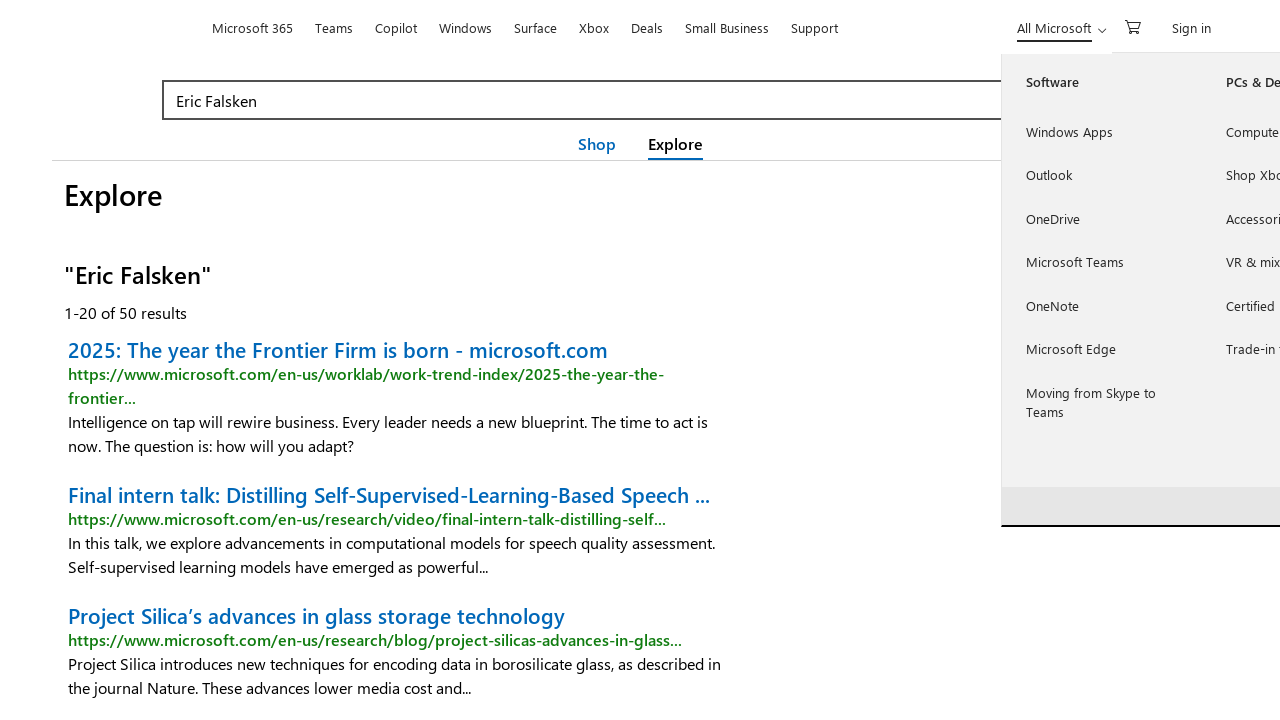

Waited for search results to load (networkidle)
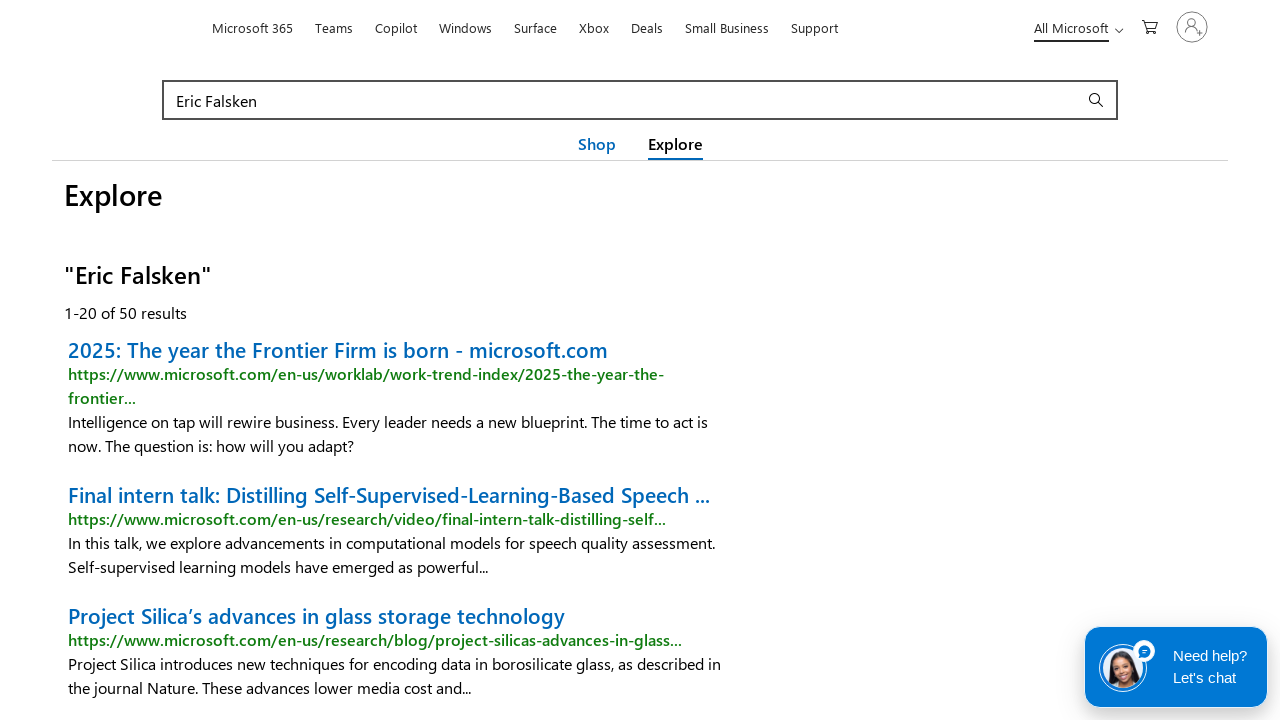

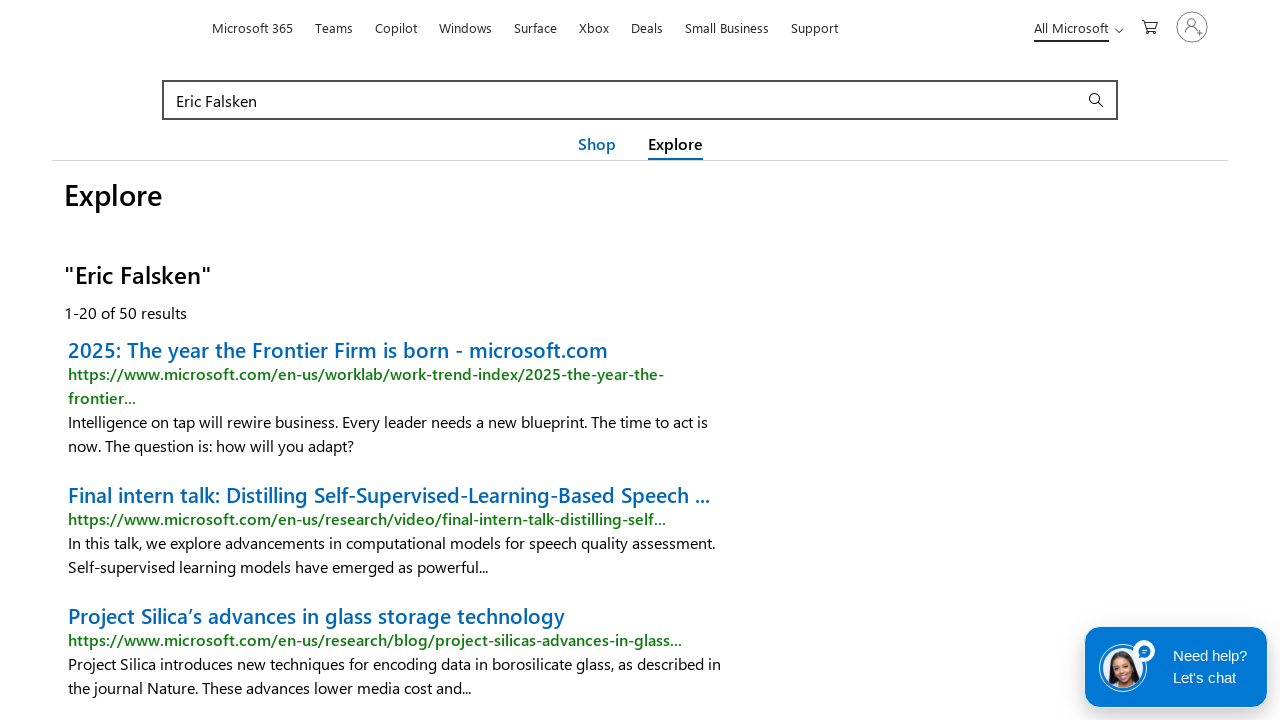